Tests navigation on Douban website by clicking the first navigation link and handling window switching

Starting URL: https://www.douban.com/

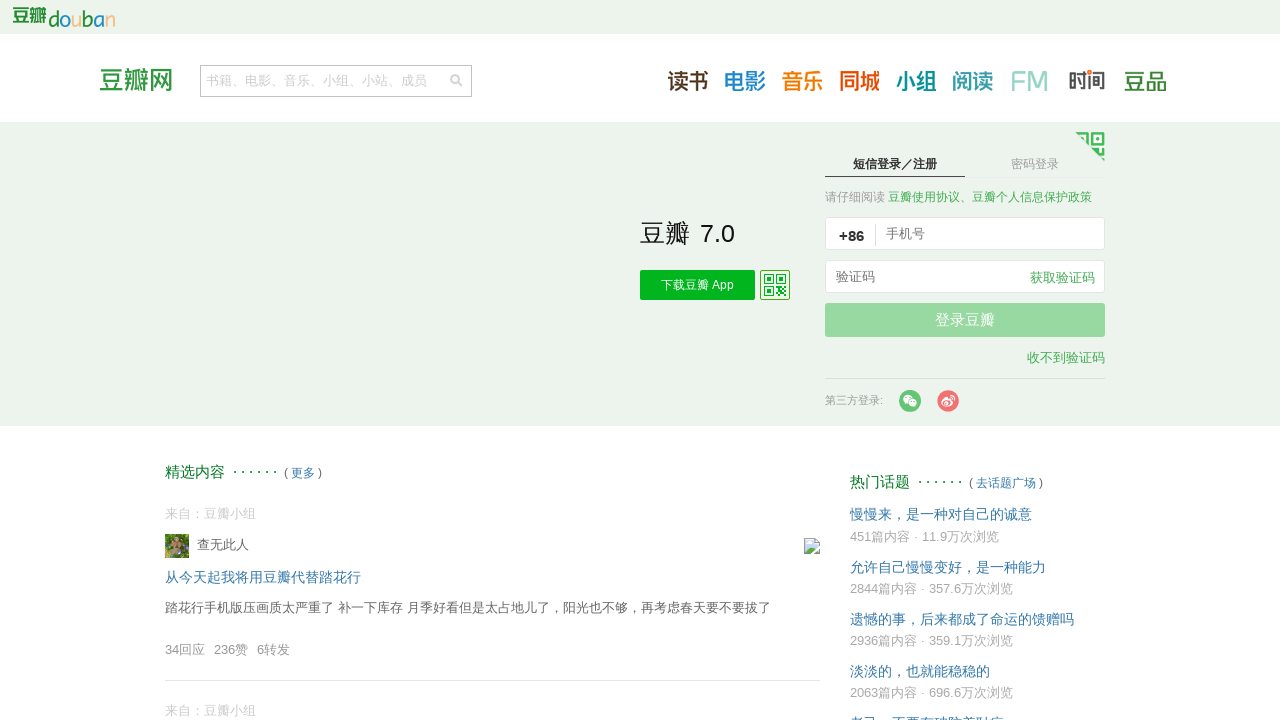

Clicked the first navigation link in the anonymous nav at (688, 80) on #anony-nav ul > li:nth-child(1) > a
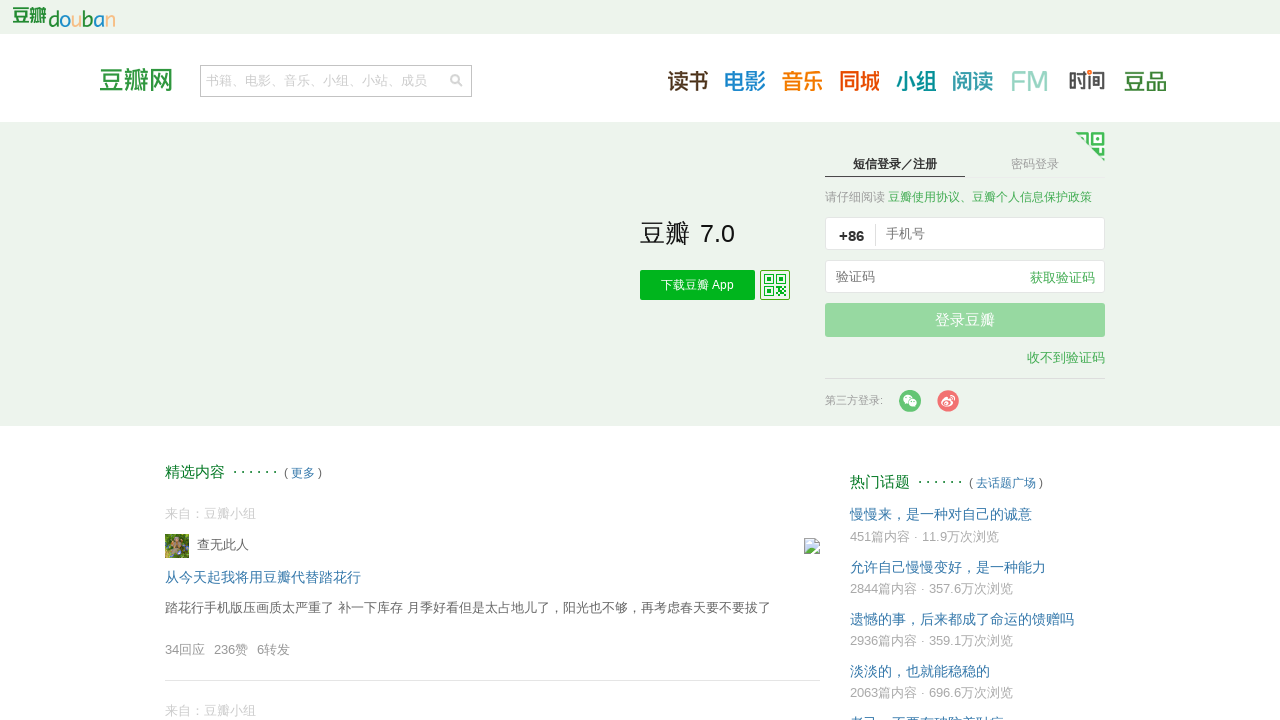

Waited for new page/popup to load
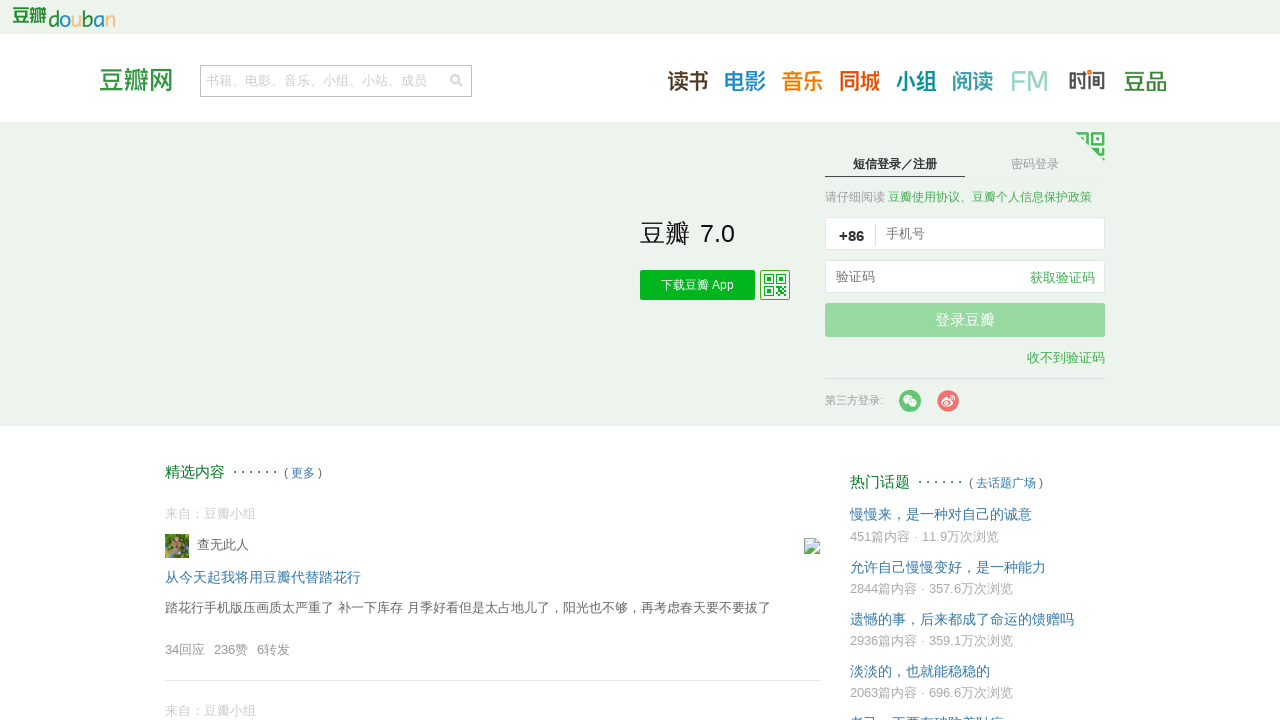

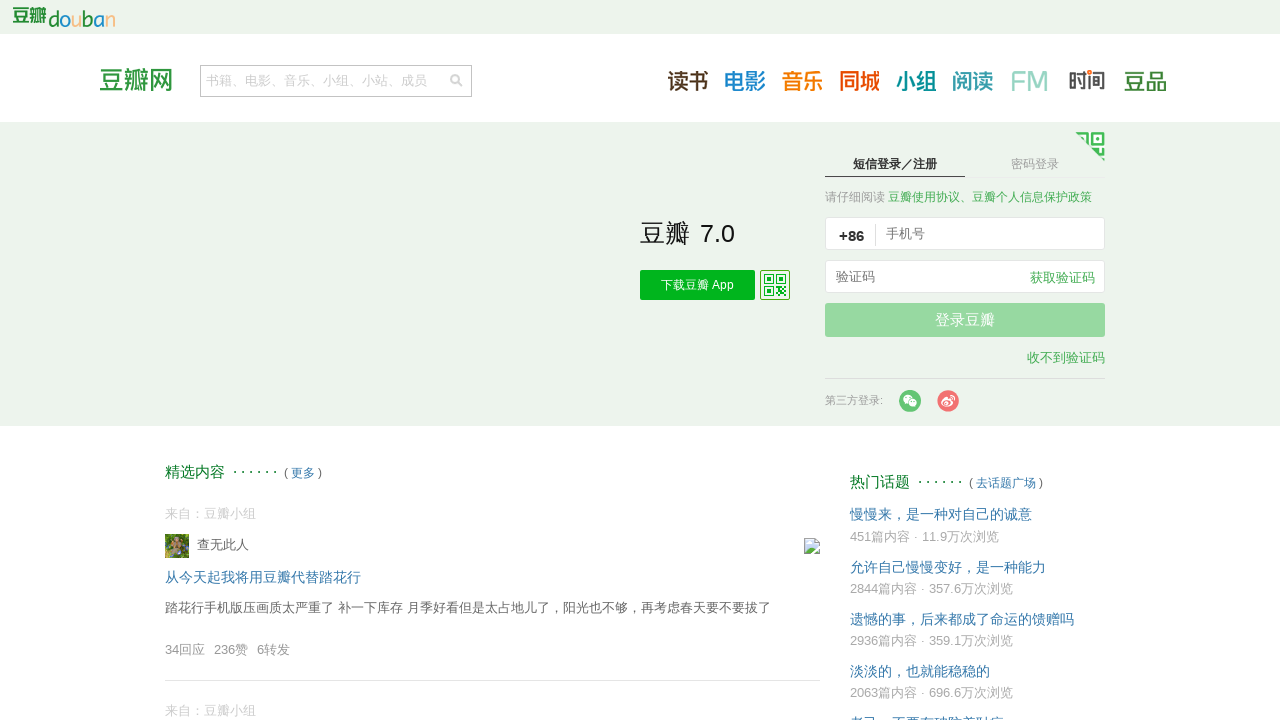